Tests number input field functionality by entering a value and using arrow keys to increment/decrement the value

Starting URL: http://the-internet.herokuapp.com/inputs

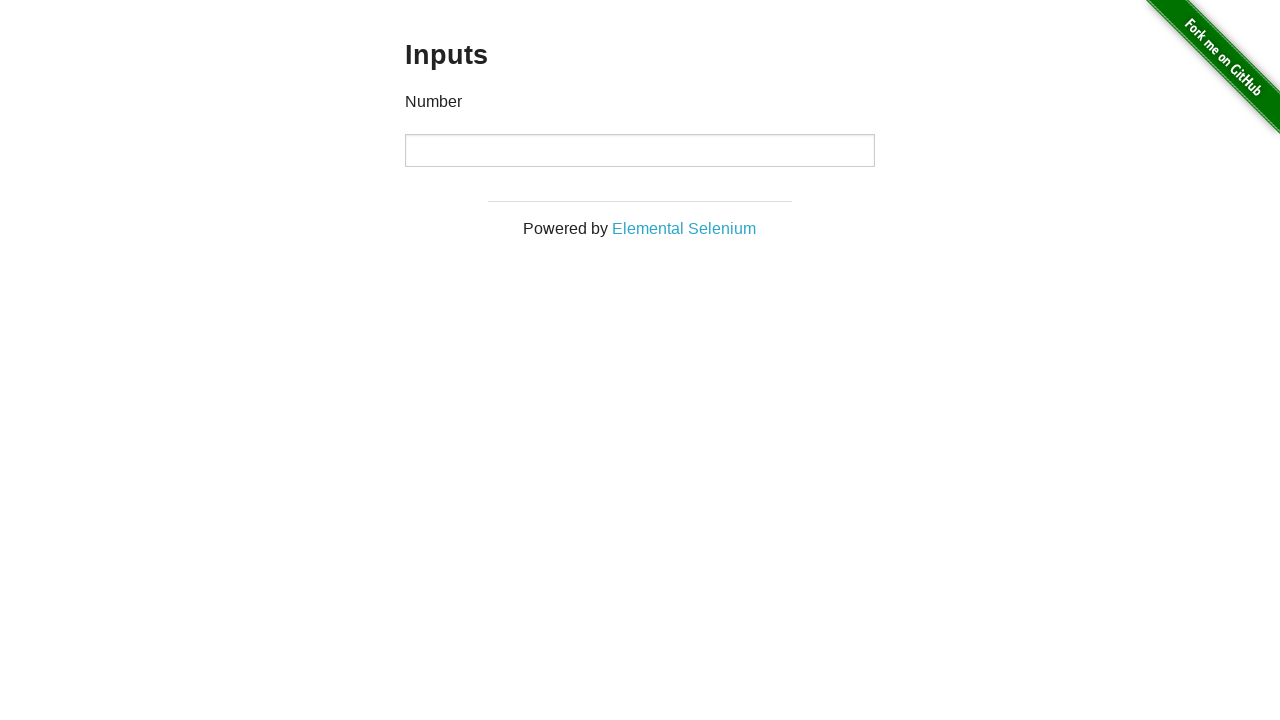

Located number input field on the page
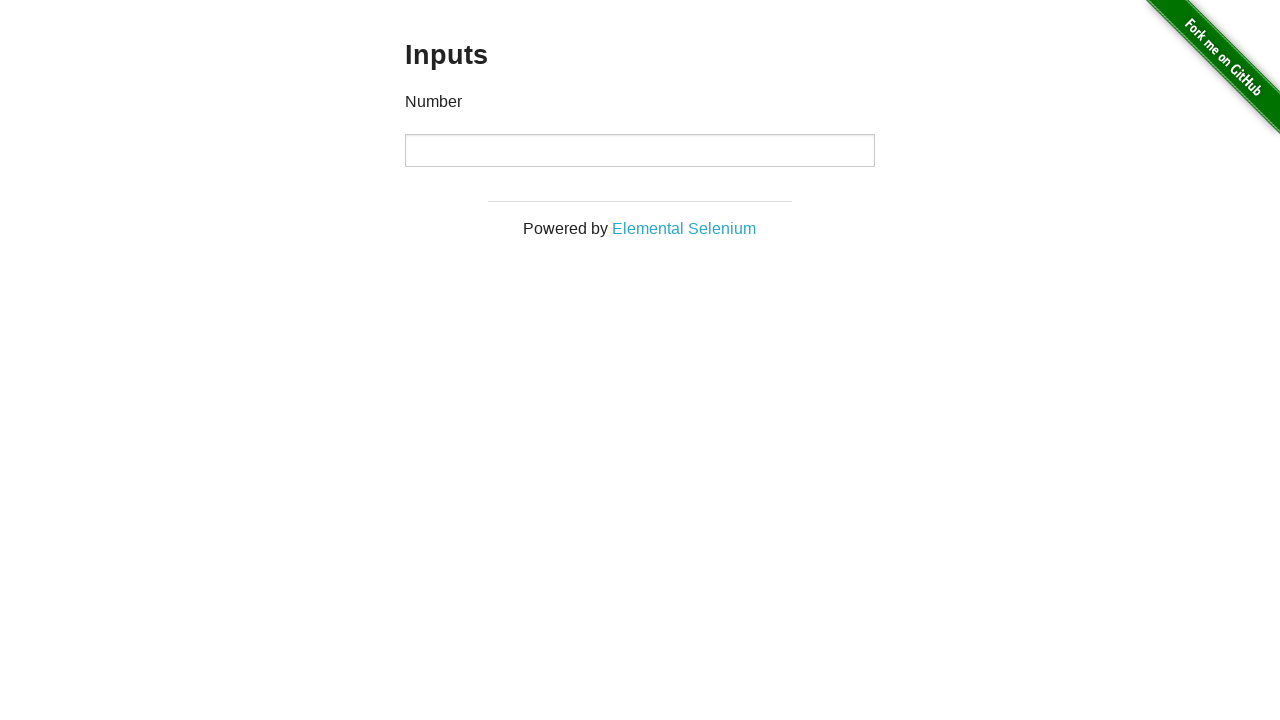

Filled number input field with value '5' on [type=number]
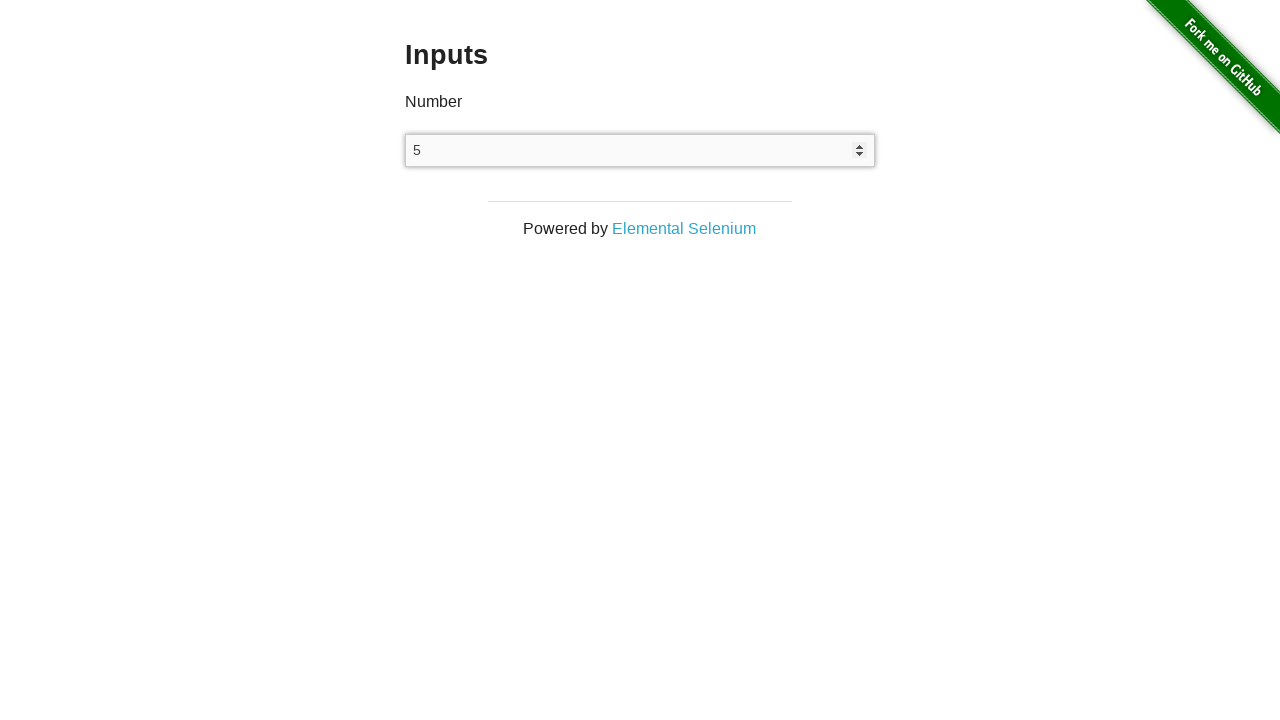

Pressed UP arrow key to increment value on [type=number]
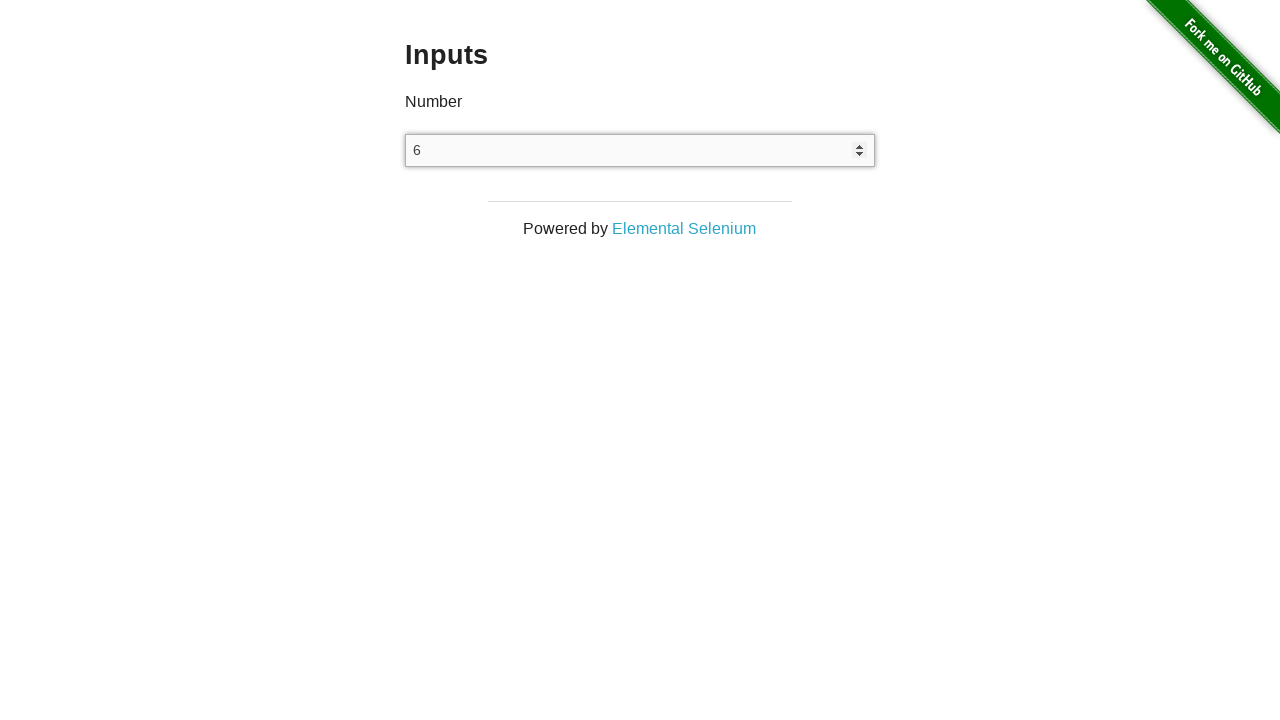

Verified that value incremented to 6 after UP arrow key
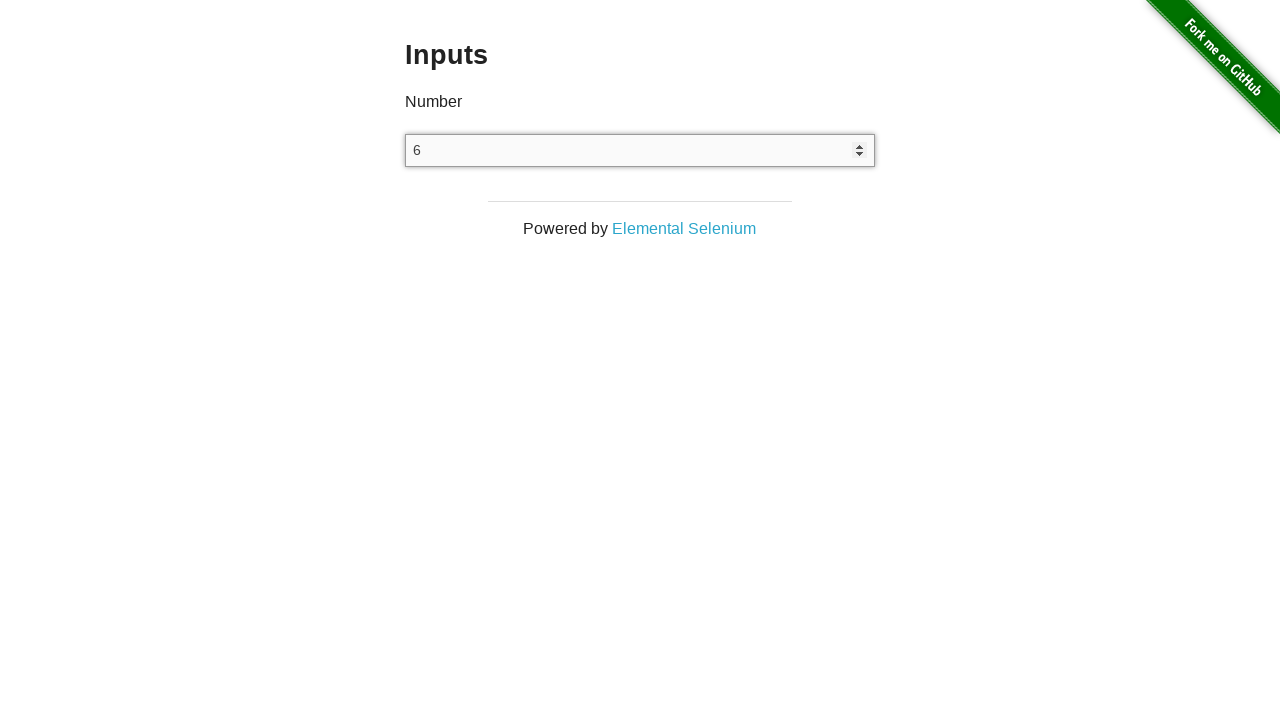

Pressed DOWN arrow key to decrement value on [type=number]
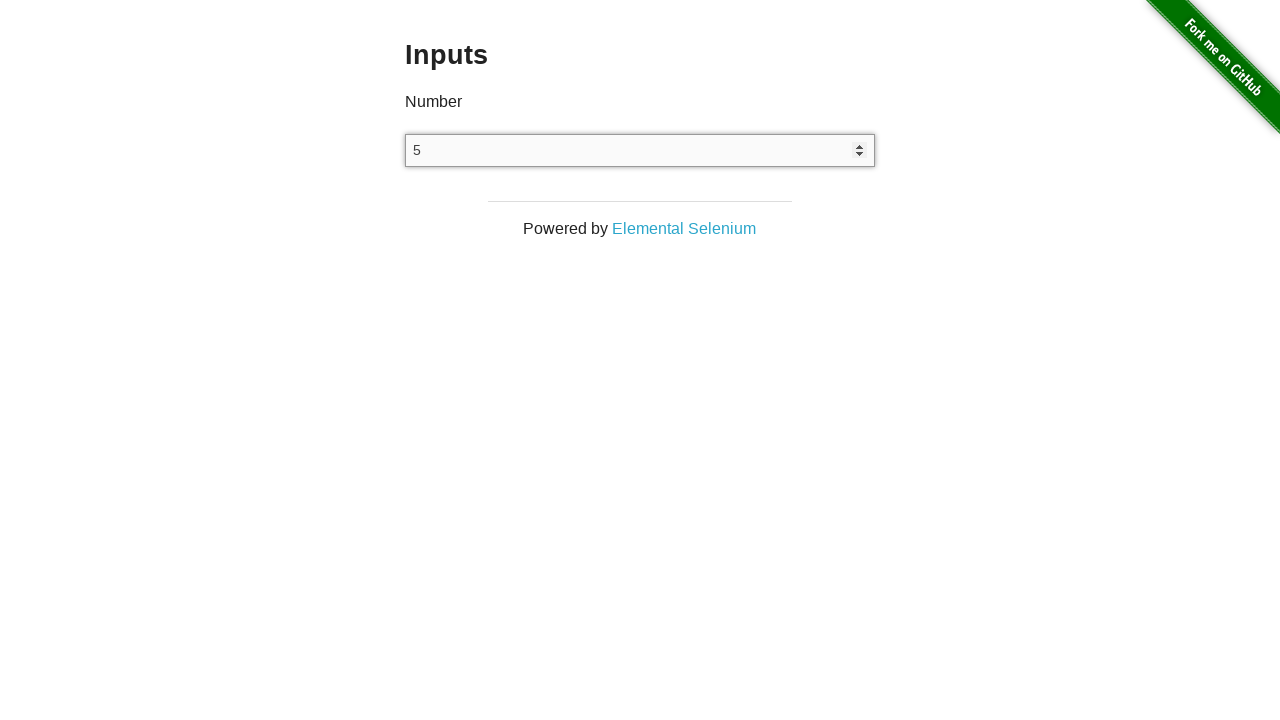

Verified that value decremented back to 5 after DOWN arrow key
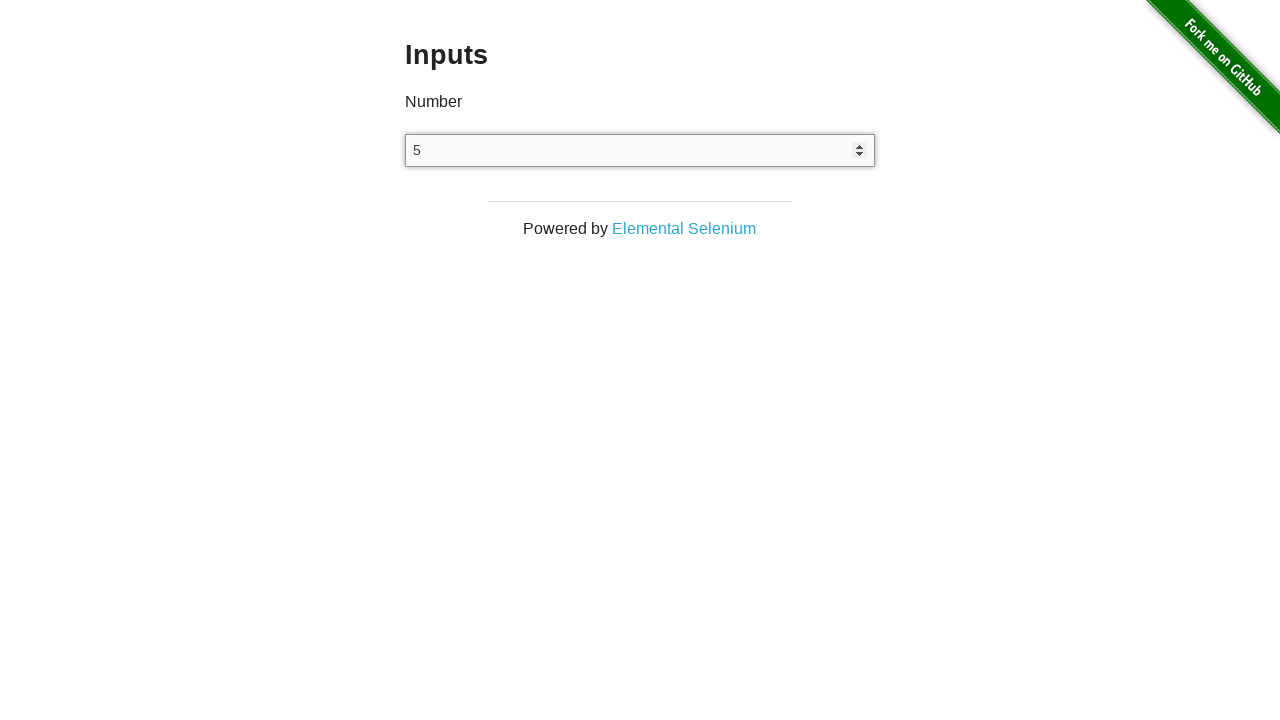

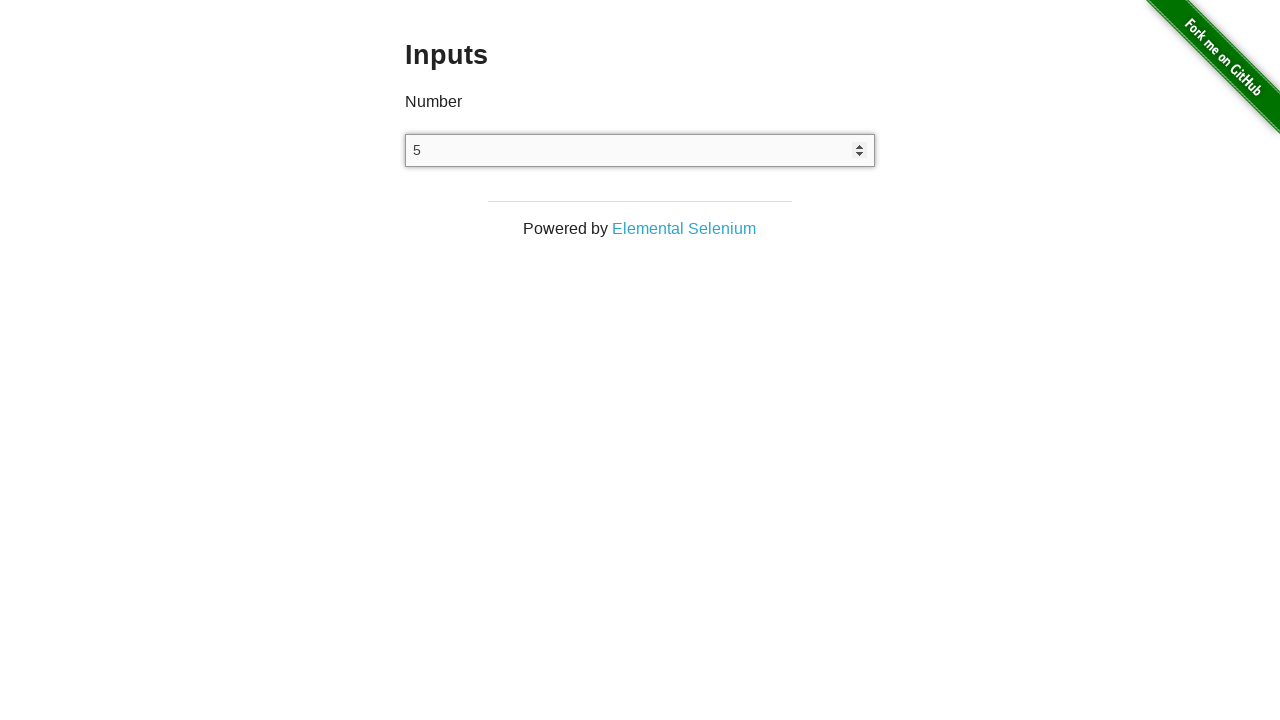